Tests the Contact button by clicking it and verifying navigation to the contact page

Starting URL: https://ancabota09.wixsite.com/intern

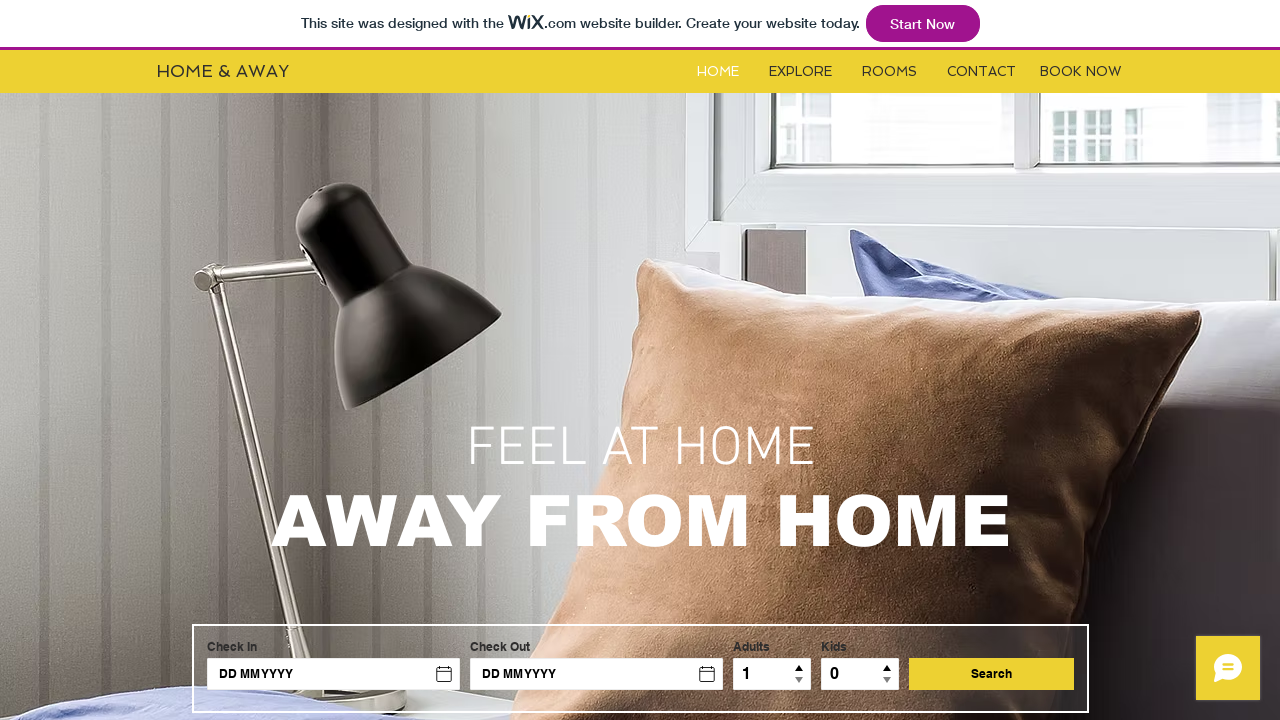

Navigated to starting URL https://ancabota09.wixsite.com/intern
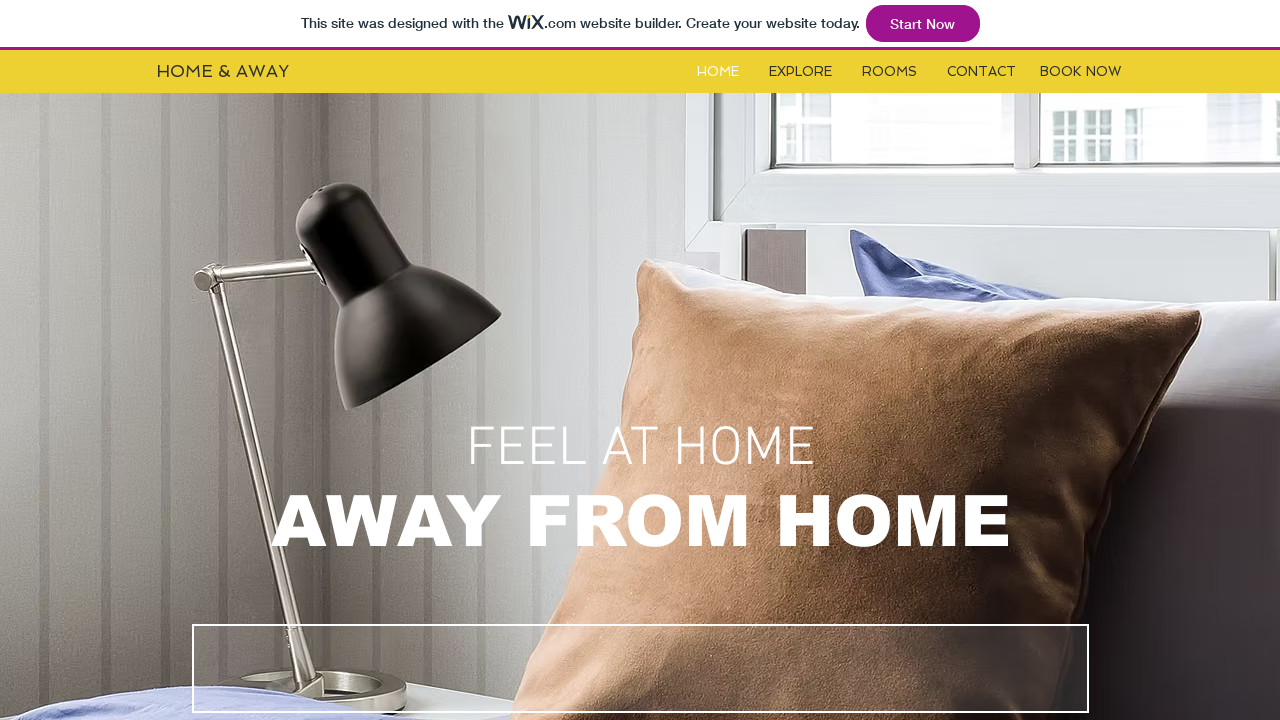

Clicked the Contact button at (982, 72) on #i6kl732v3label
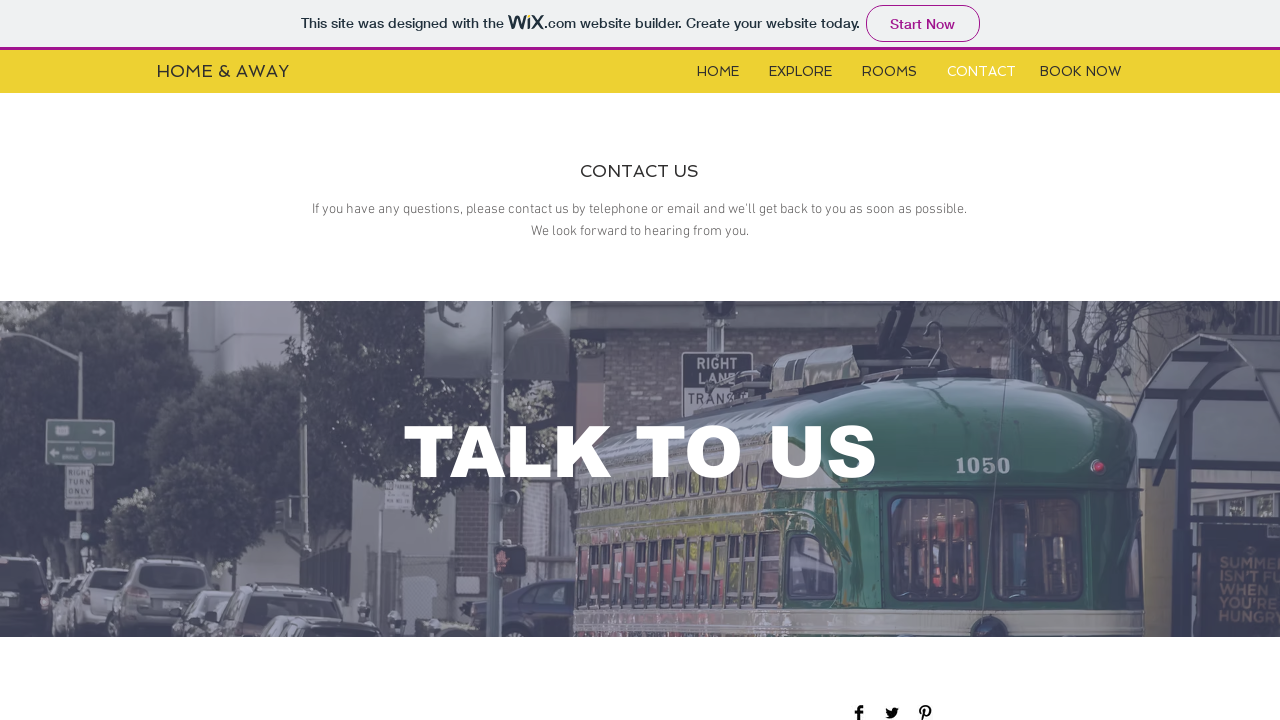

Contact page loaded - URL matched **/contact
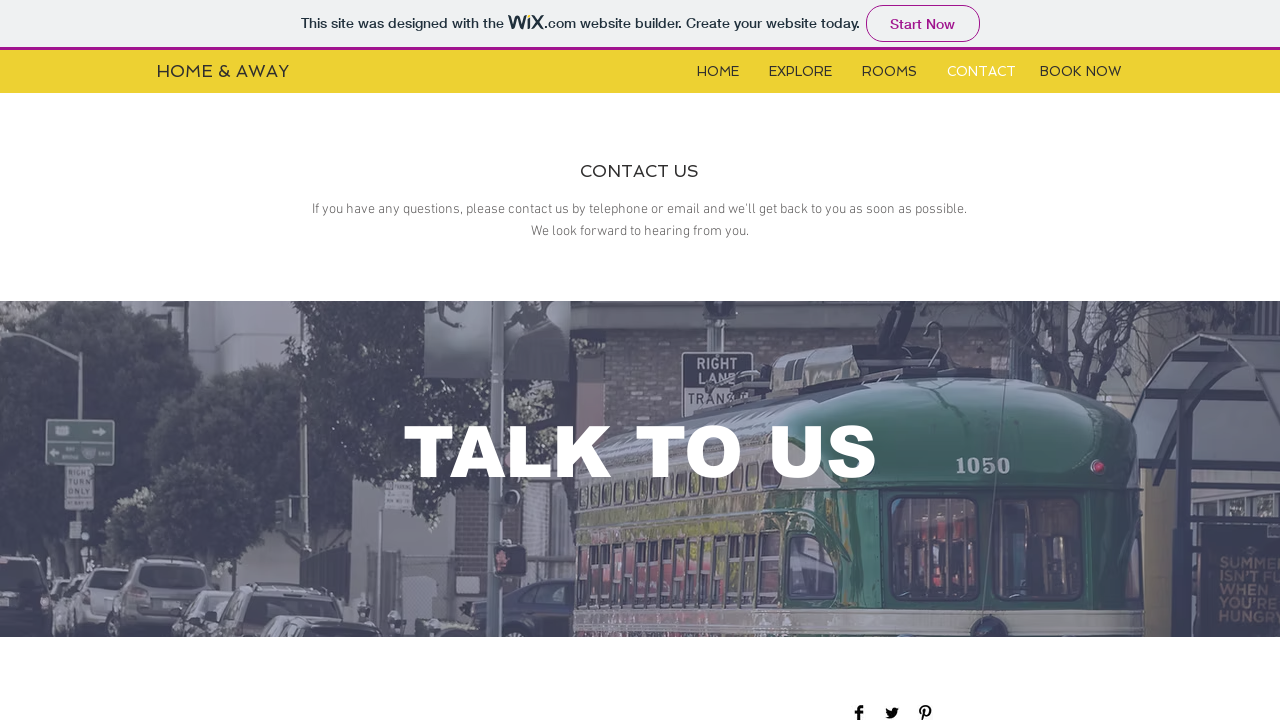

First contact page text element became visible
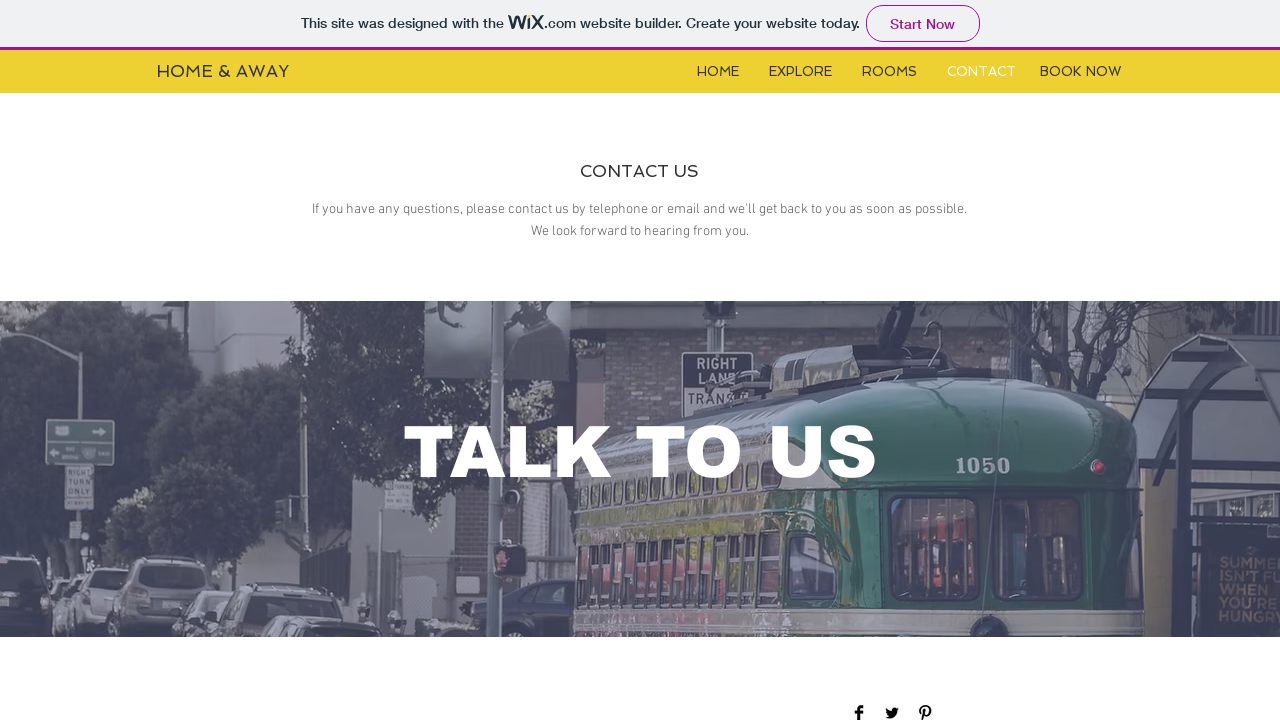

Second contact page text element became visible
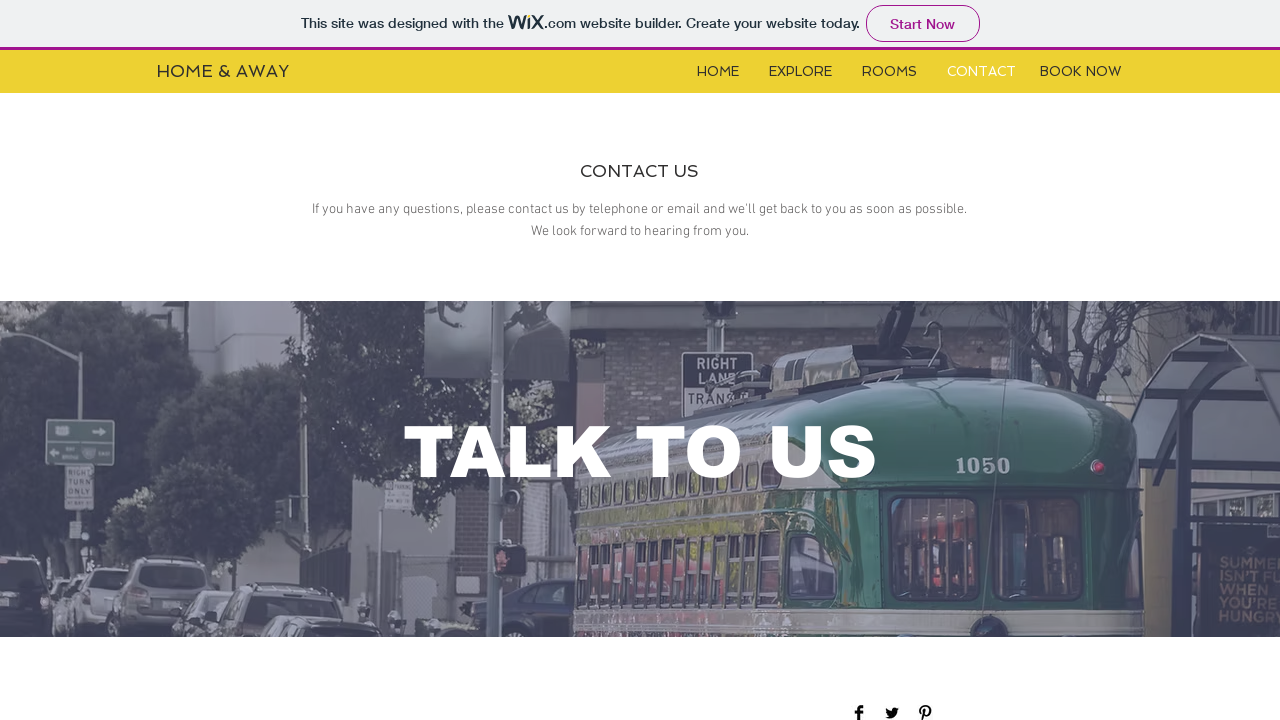

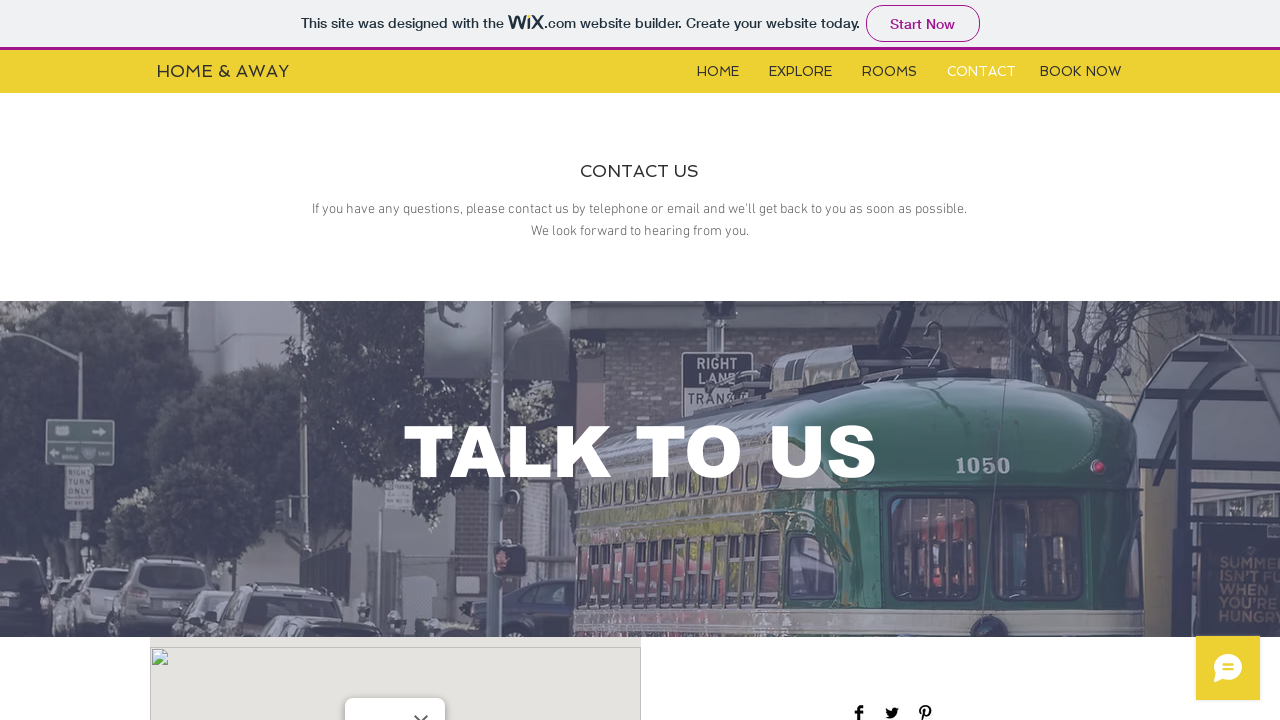